Navigates to multiple venture capital websites, scrolls down each page to load dynamic content, and waits for the content to fully load before moving to the next URL.

Starting URL: https://creandum.com

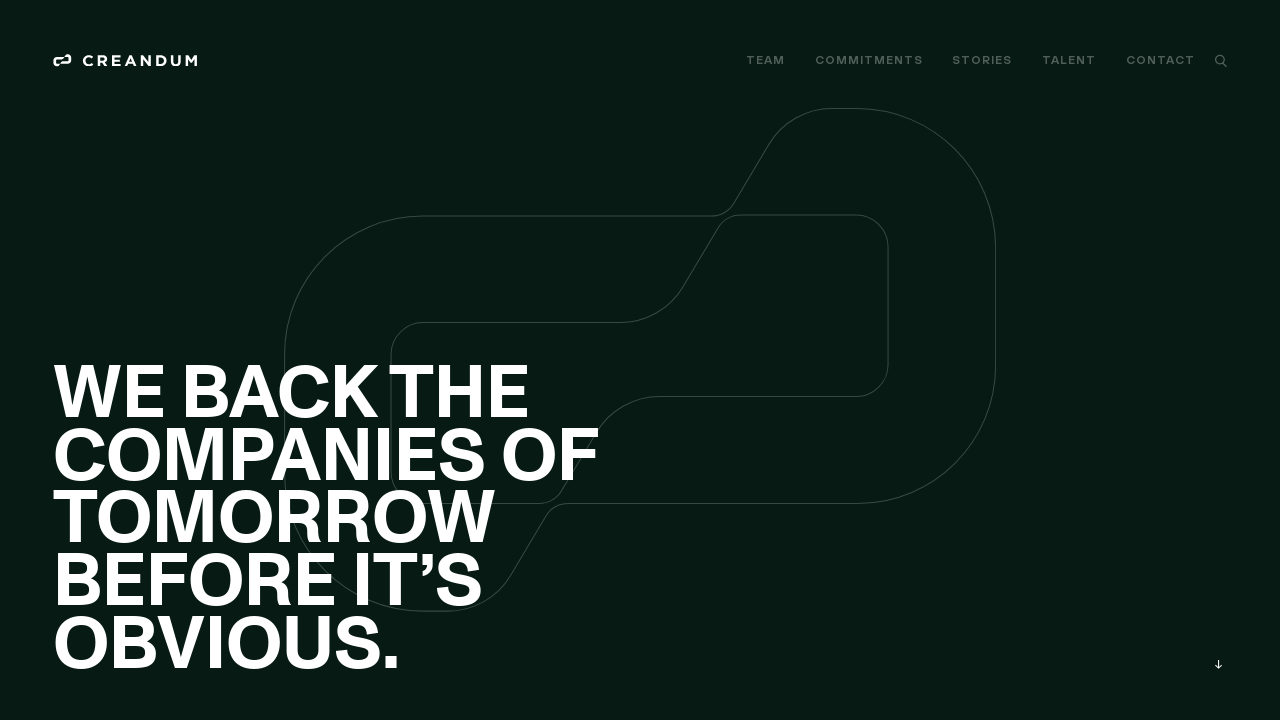

Disabled image loading to speed up navigation
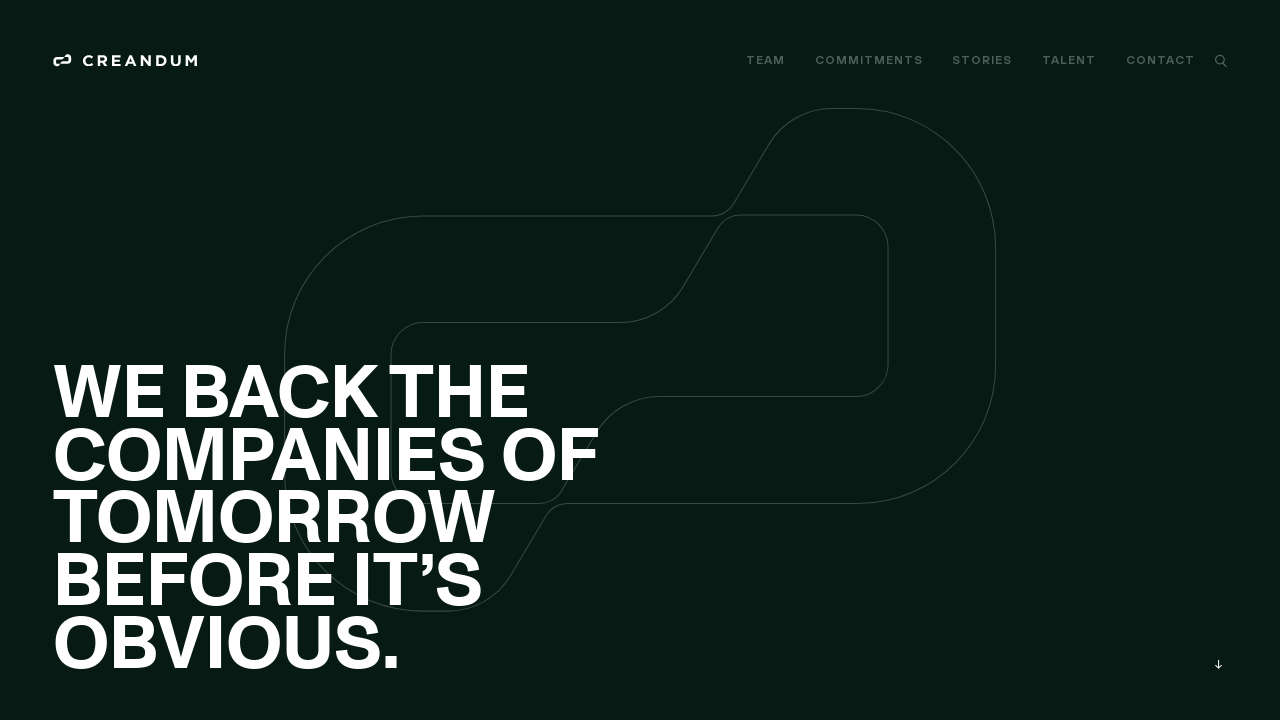

Scrolled down on creandum.com to load dynamic content
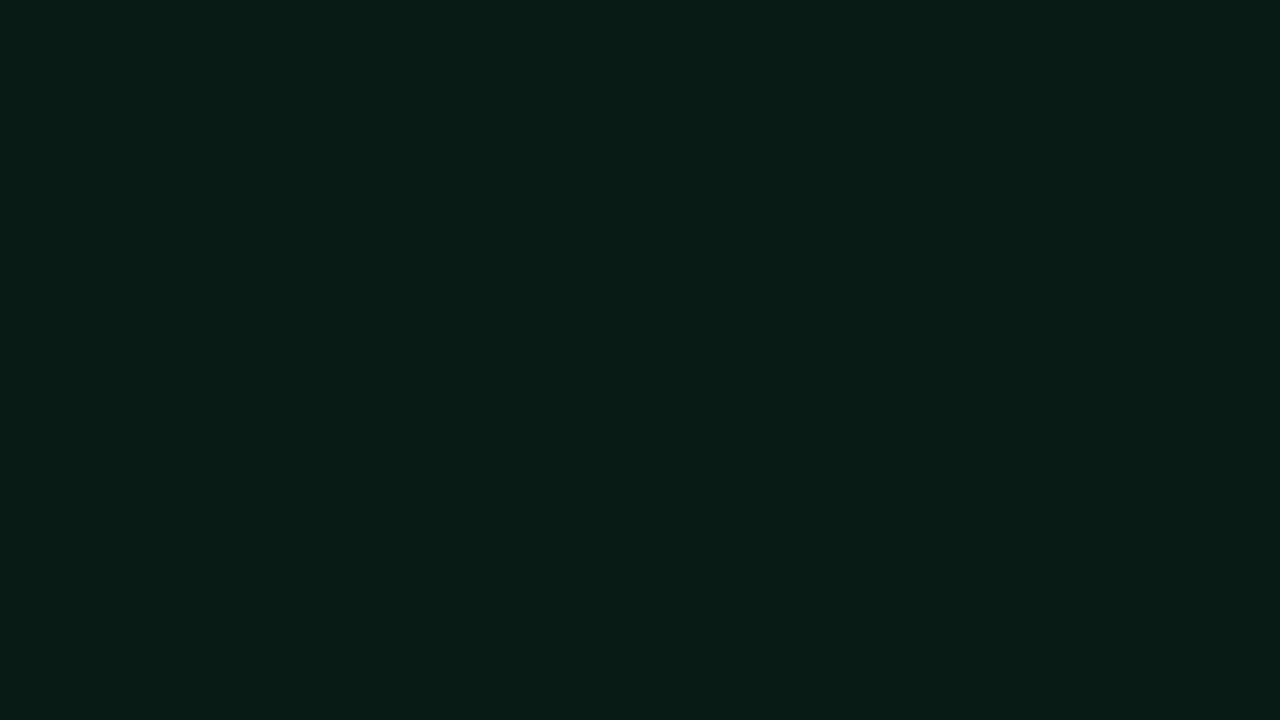

Waited 1500ms for content to load on creandum.com
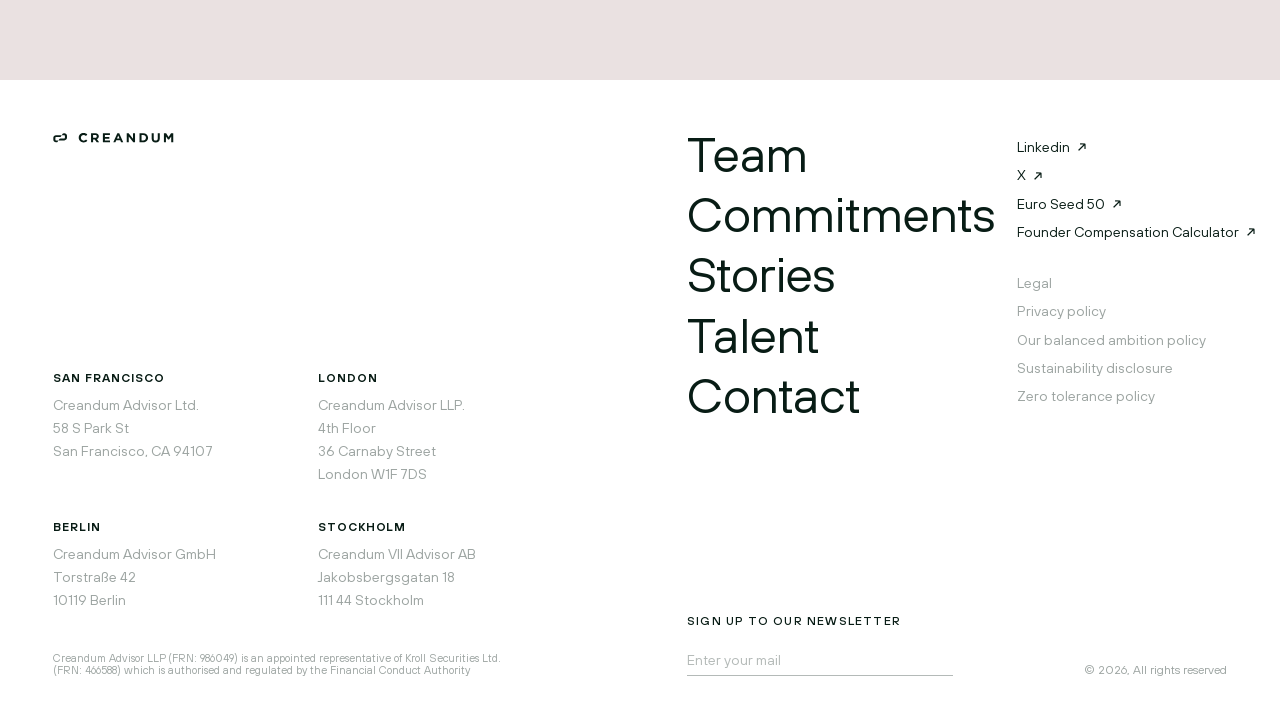

Navigated to cherry.vc
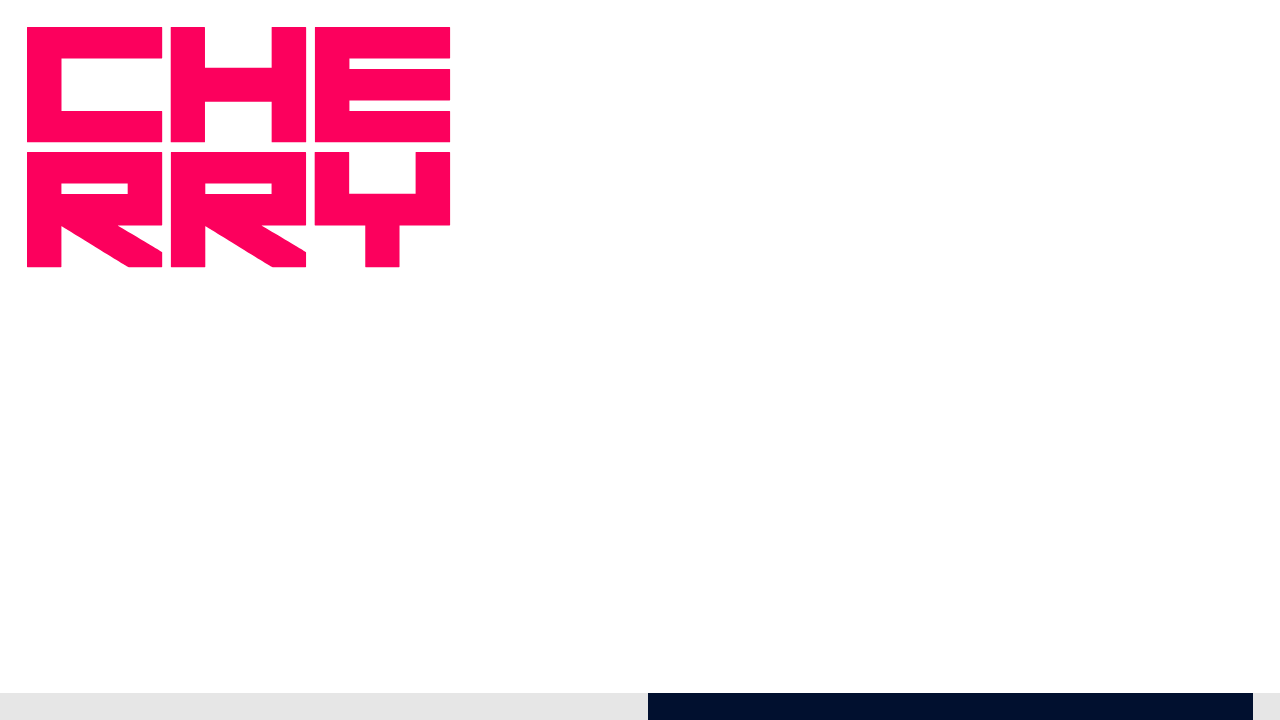

Scrolled down on cherry.vc to load dynamic content
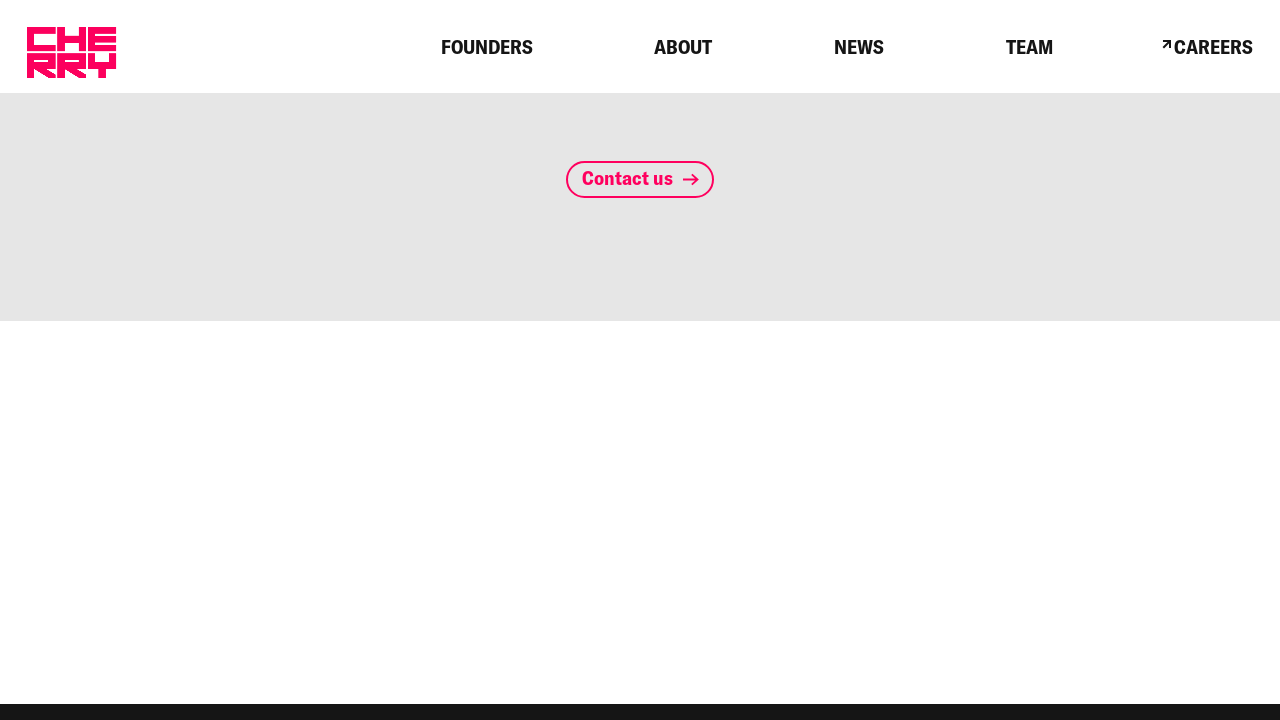

Waited 1500ms for content to load on cherry.vc
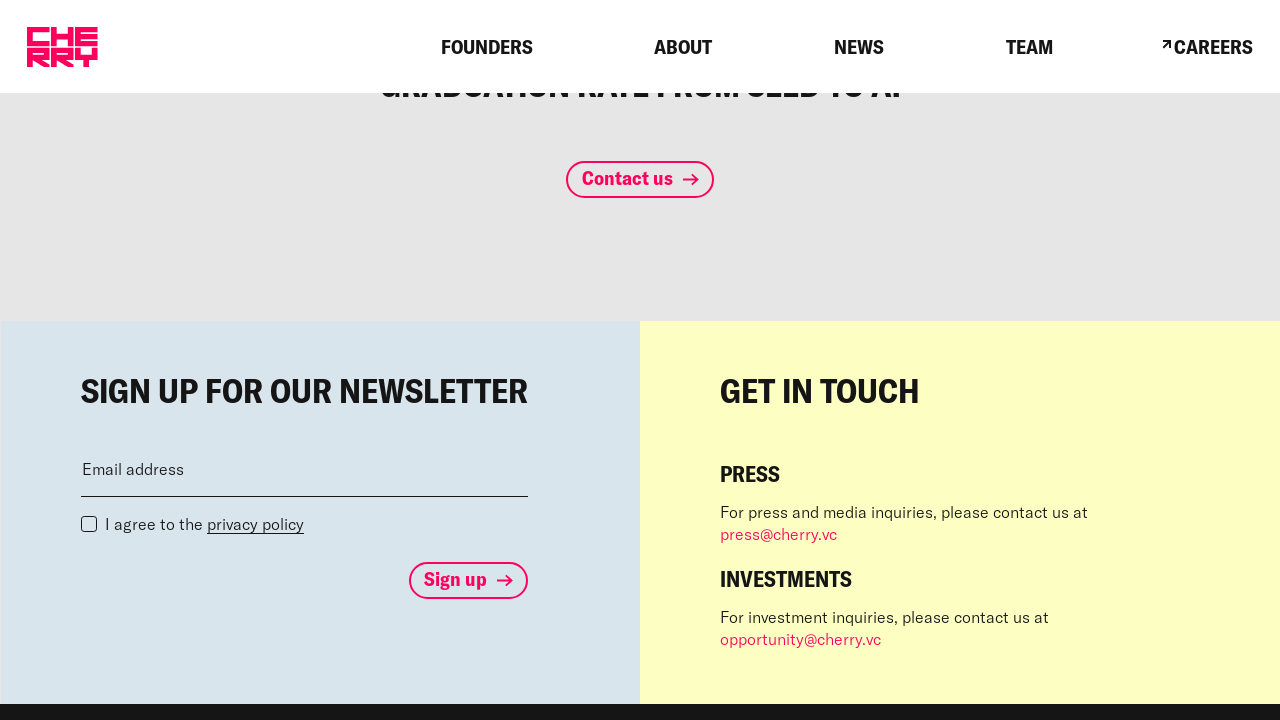

Navigated to earlybird.com
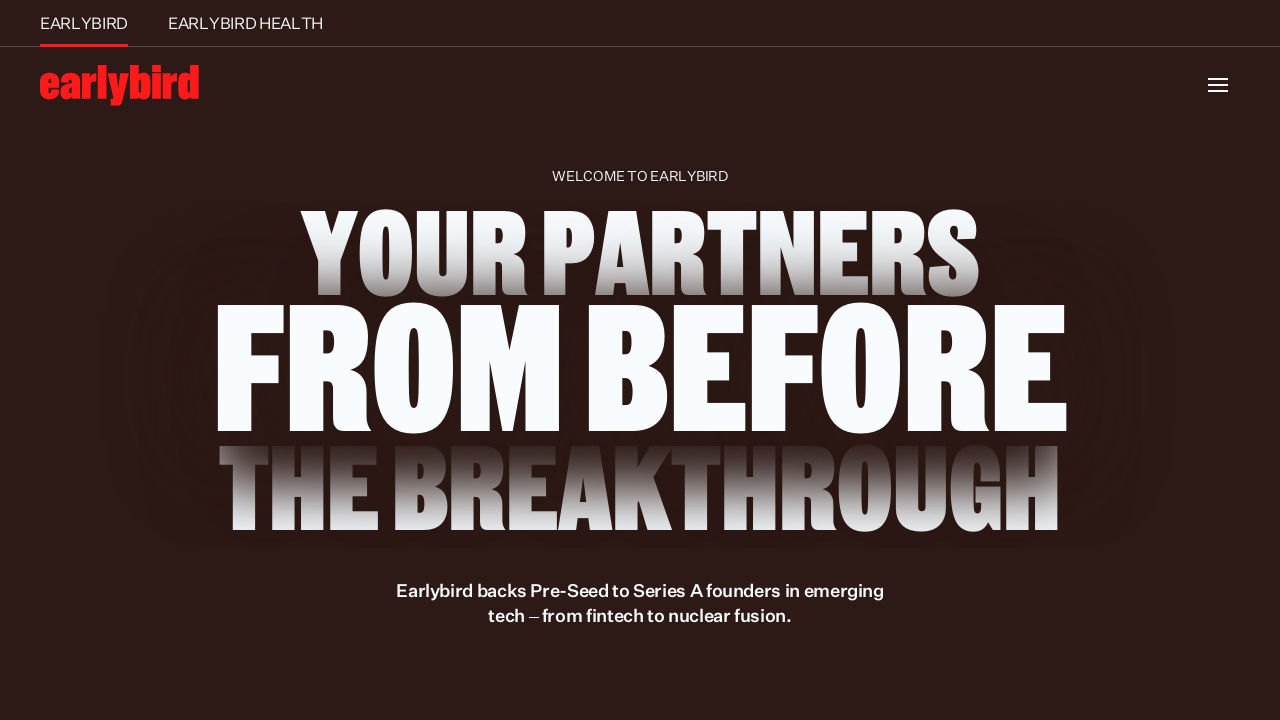

Scrolled down on earlybird.com to load dynamic content
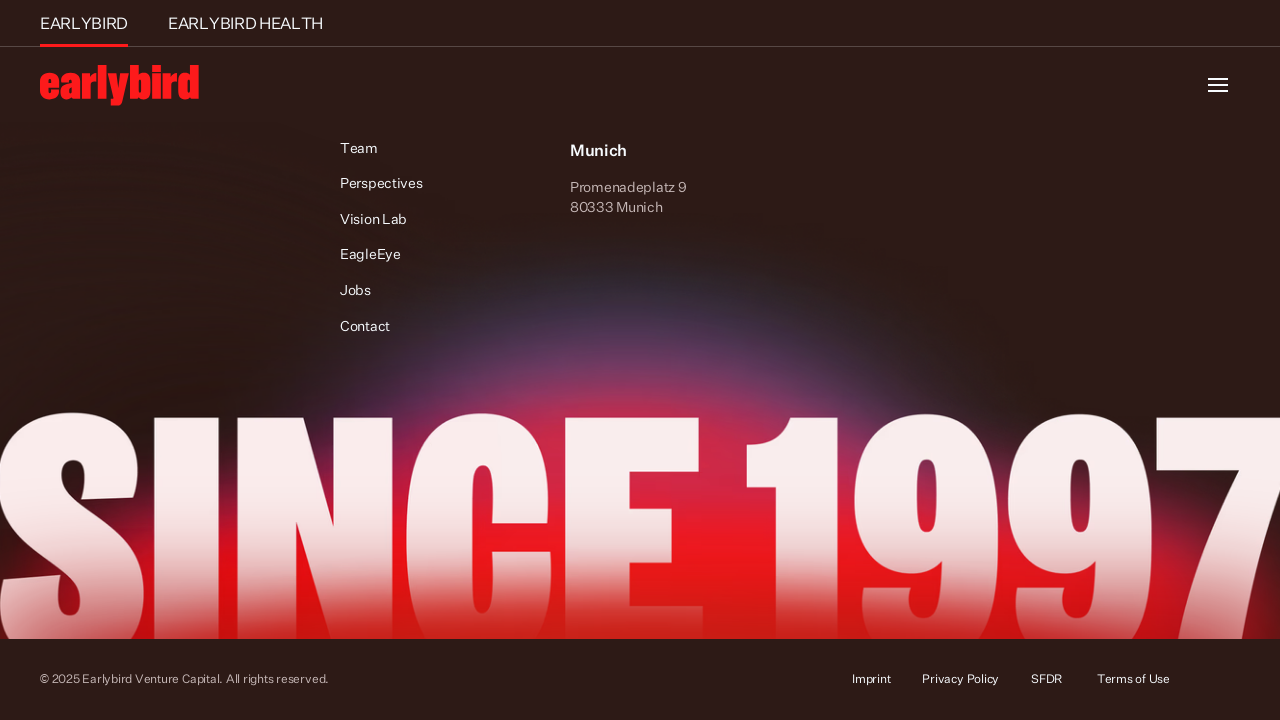

Waited 1500ms for content to load on earlybird.com
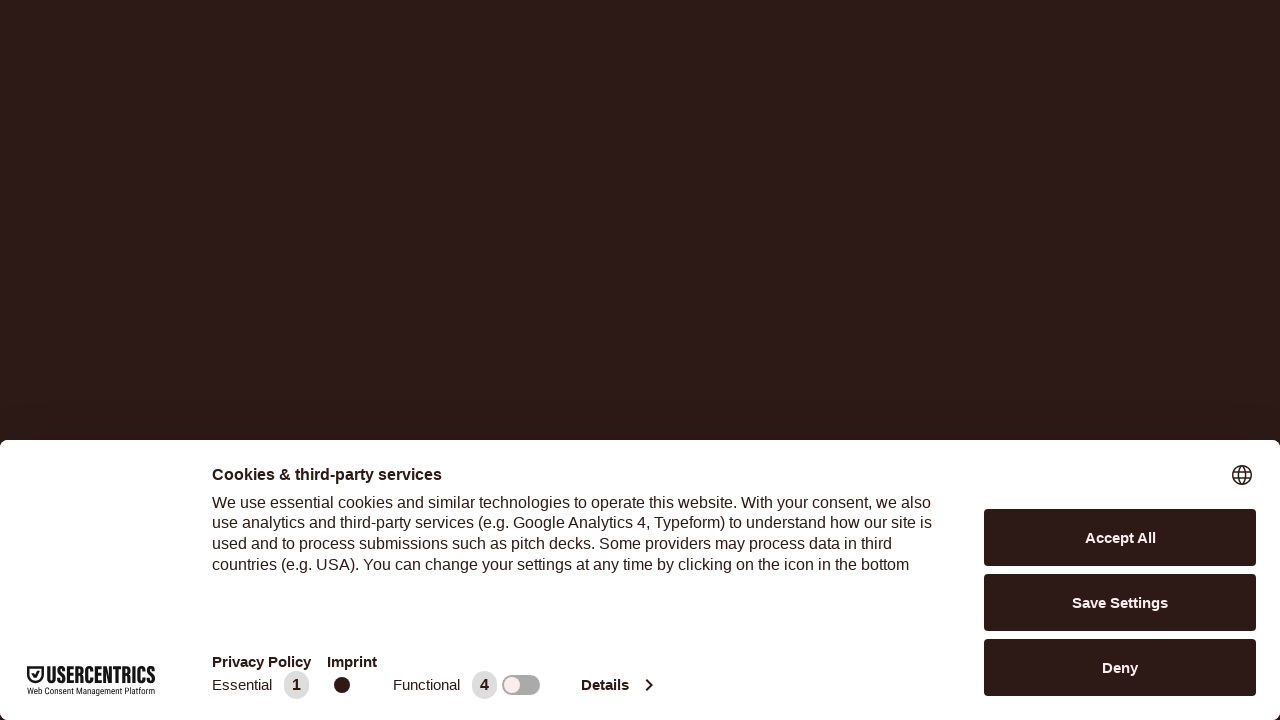

Navigated to earlybird.com/portfolio
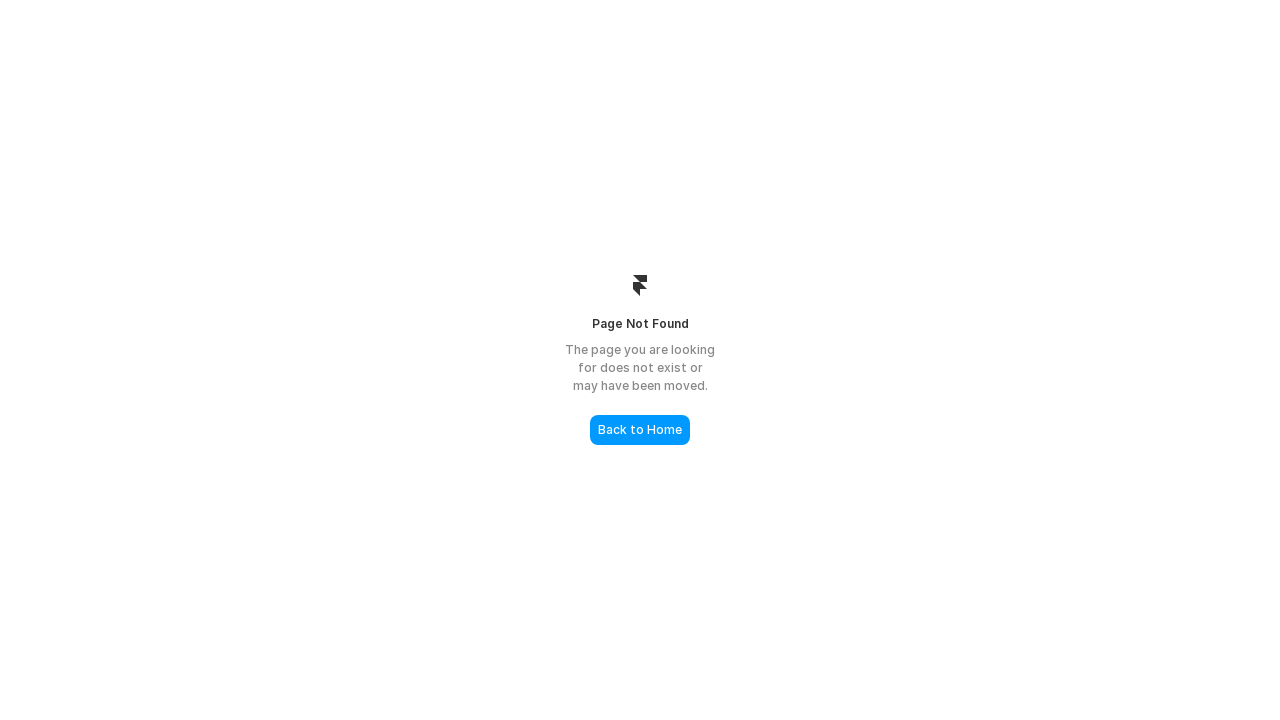

Scrolled down on earlybird.com/portfolio to load dynamic content
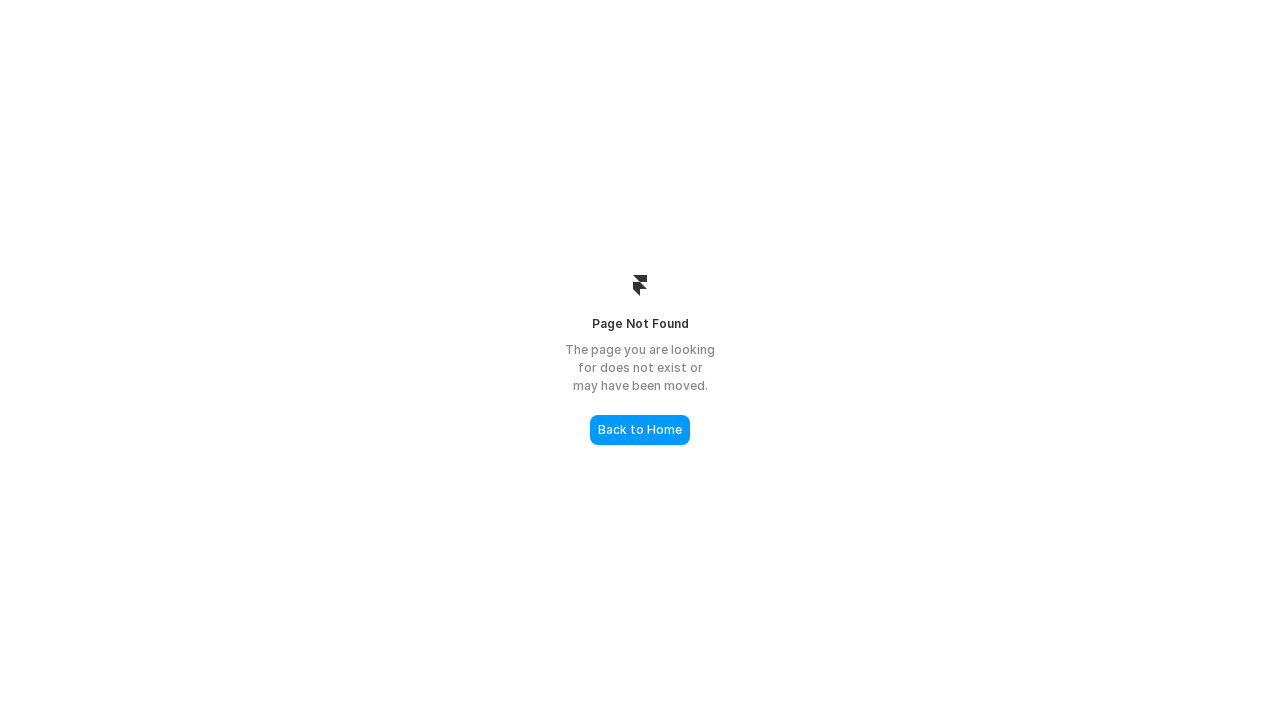

Waited 1500ms for content to load on earlybird.com/portfolio
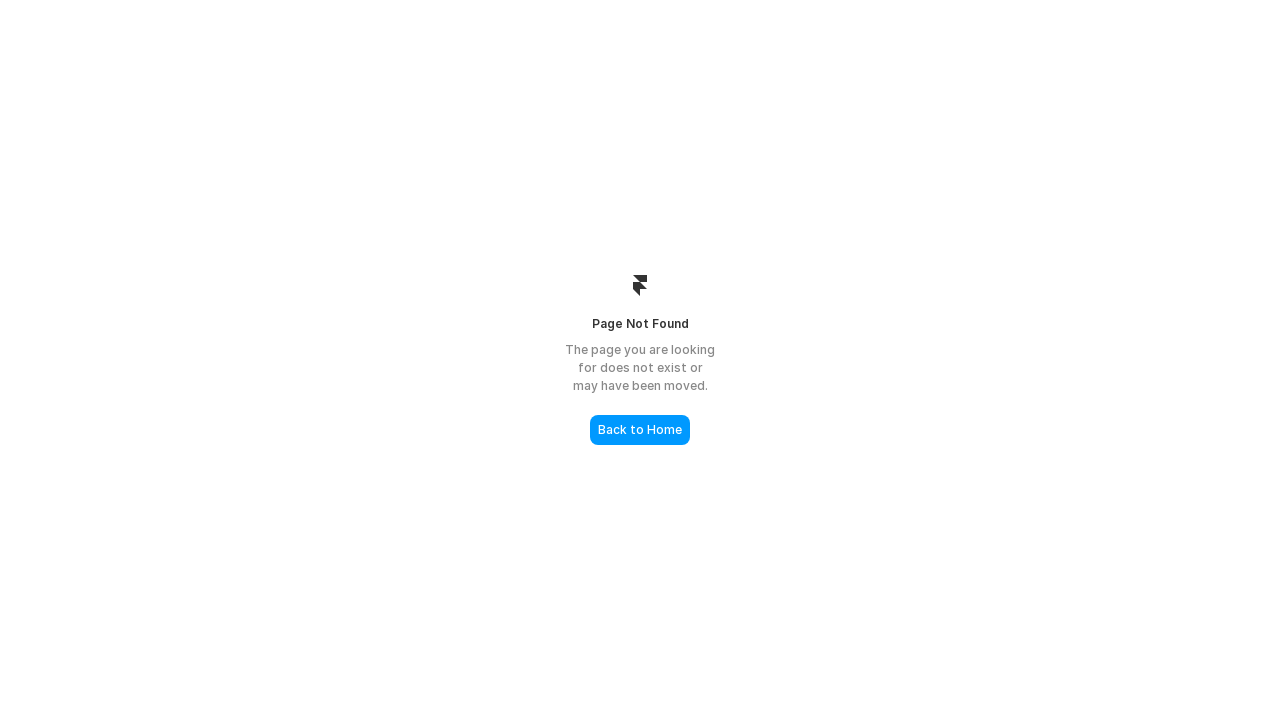

Navigated to atomico.com
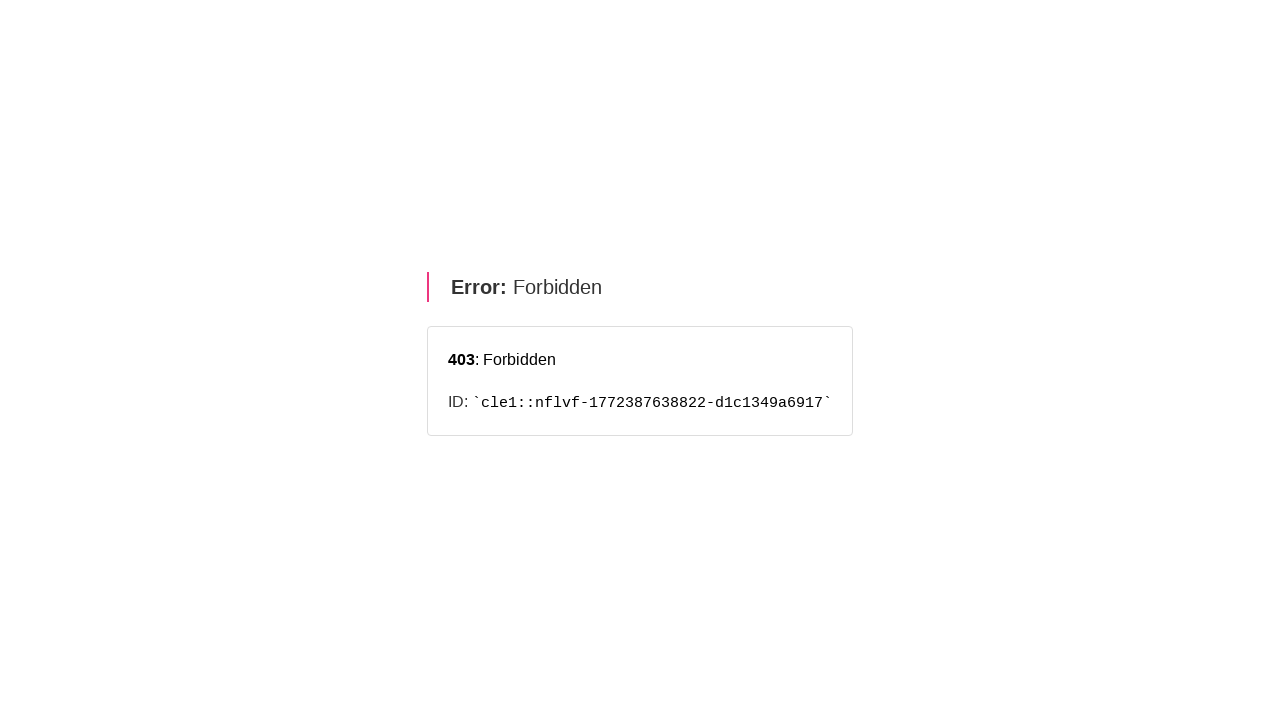

Scrolled down on atomico.com to load dynamic content
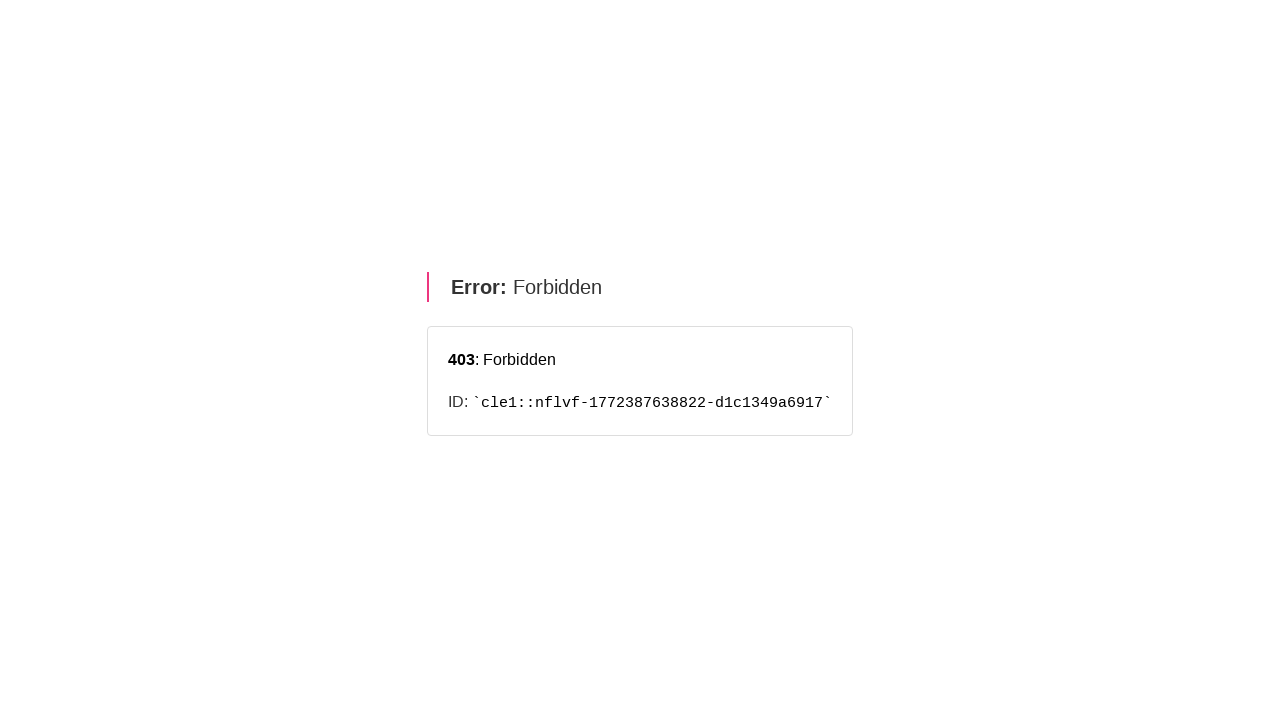

Waited 1500ms for content to load on atomico.com
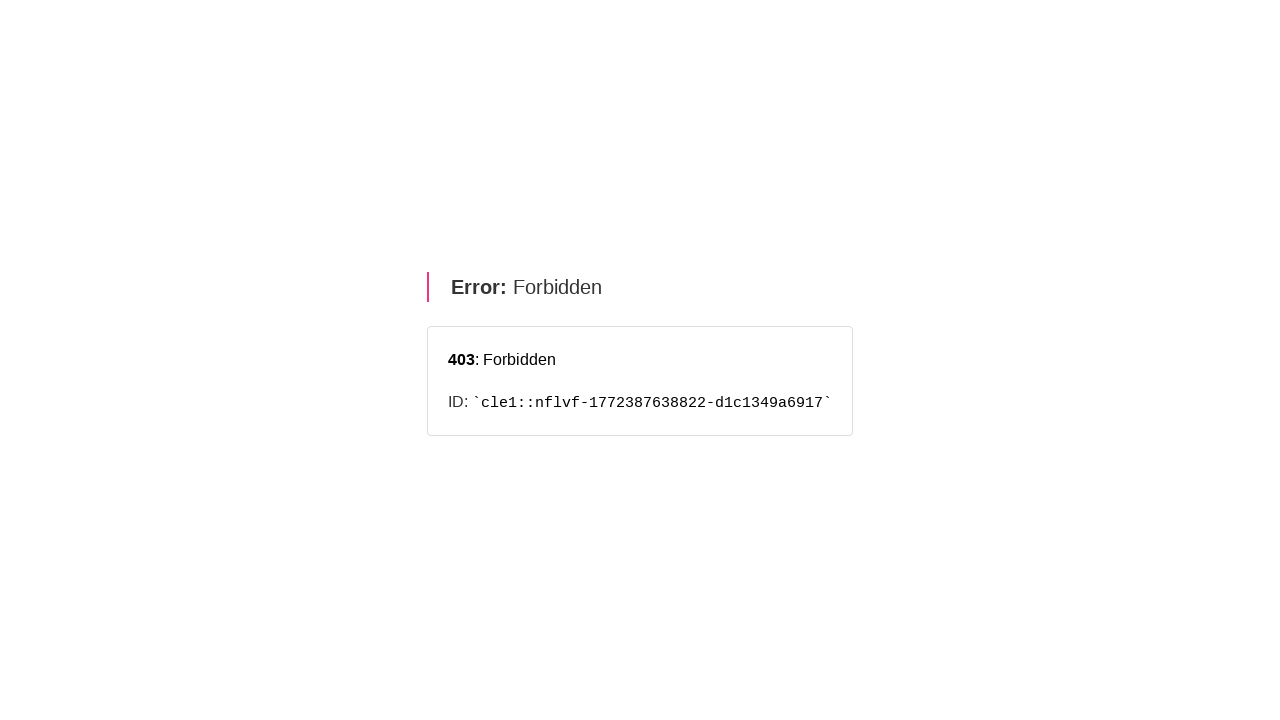

Navigated to cavalry.vc
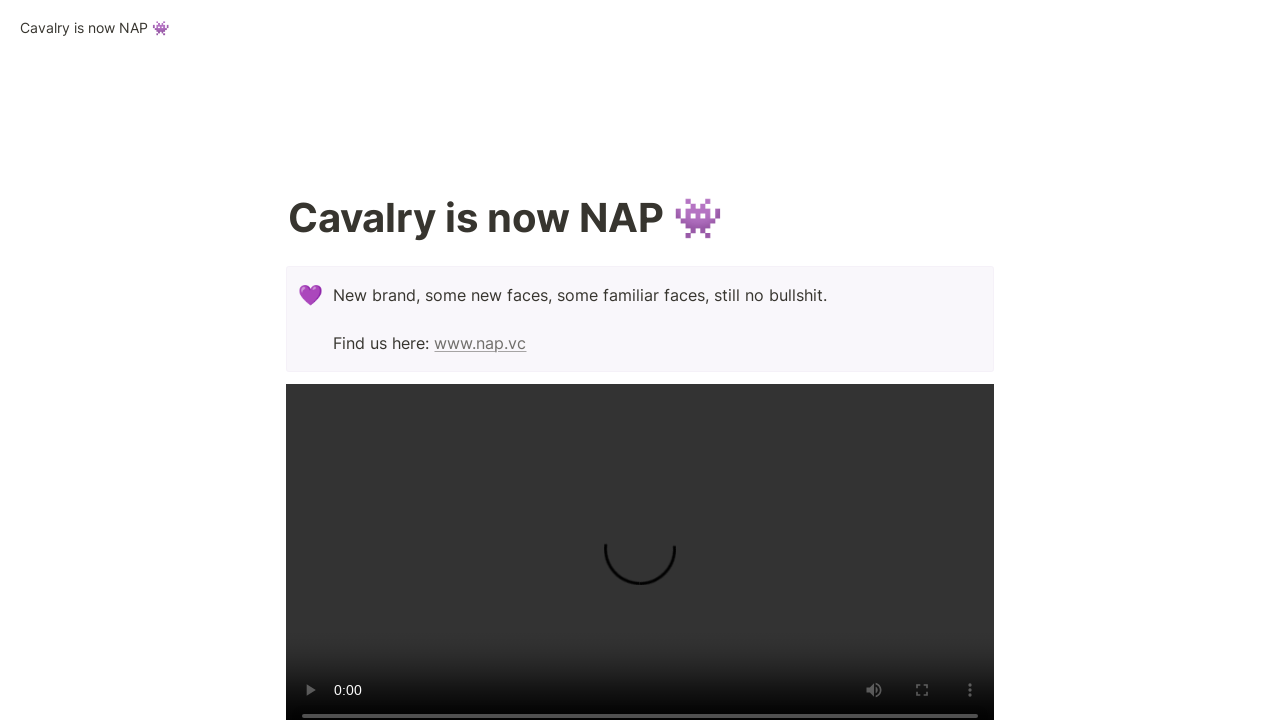

Scrolled down on cavalry.vc to load dynamic content
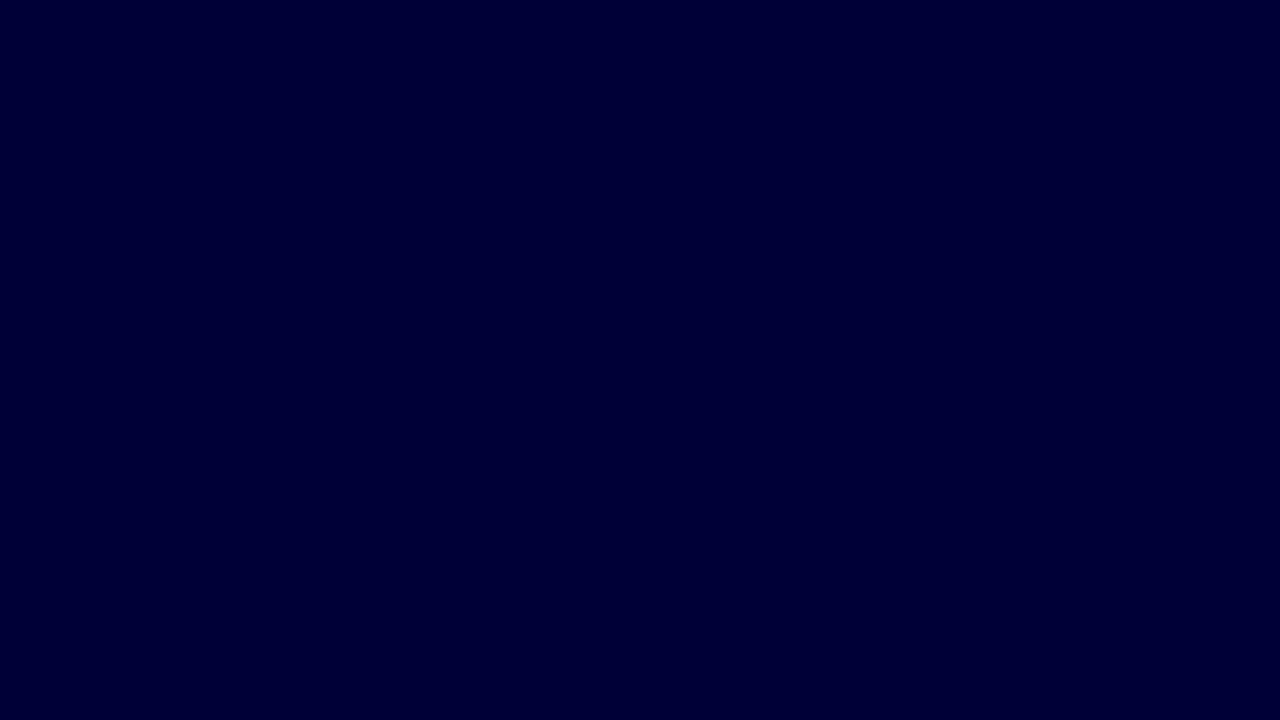

Waited 1500ms for content to load on cavalry.vc
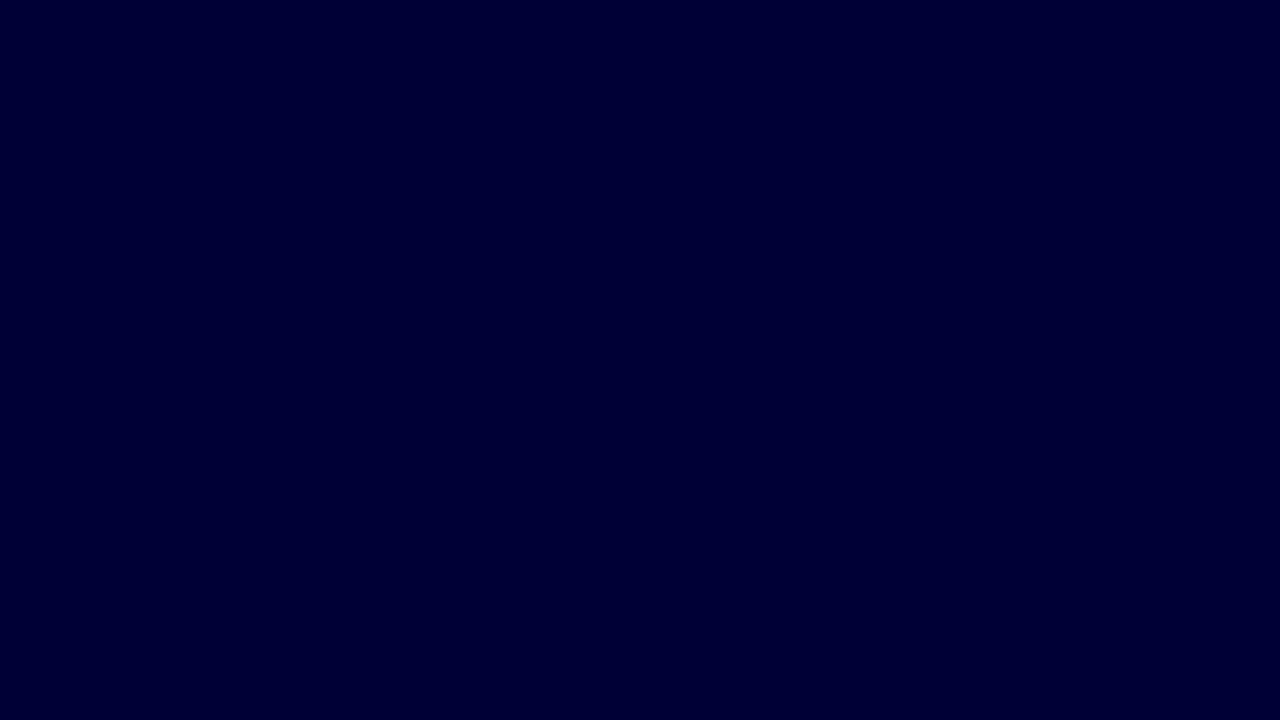

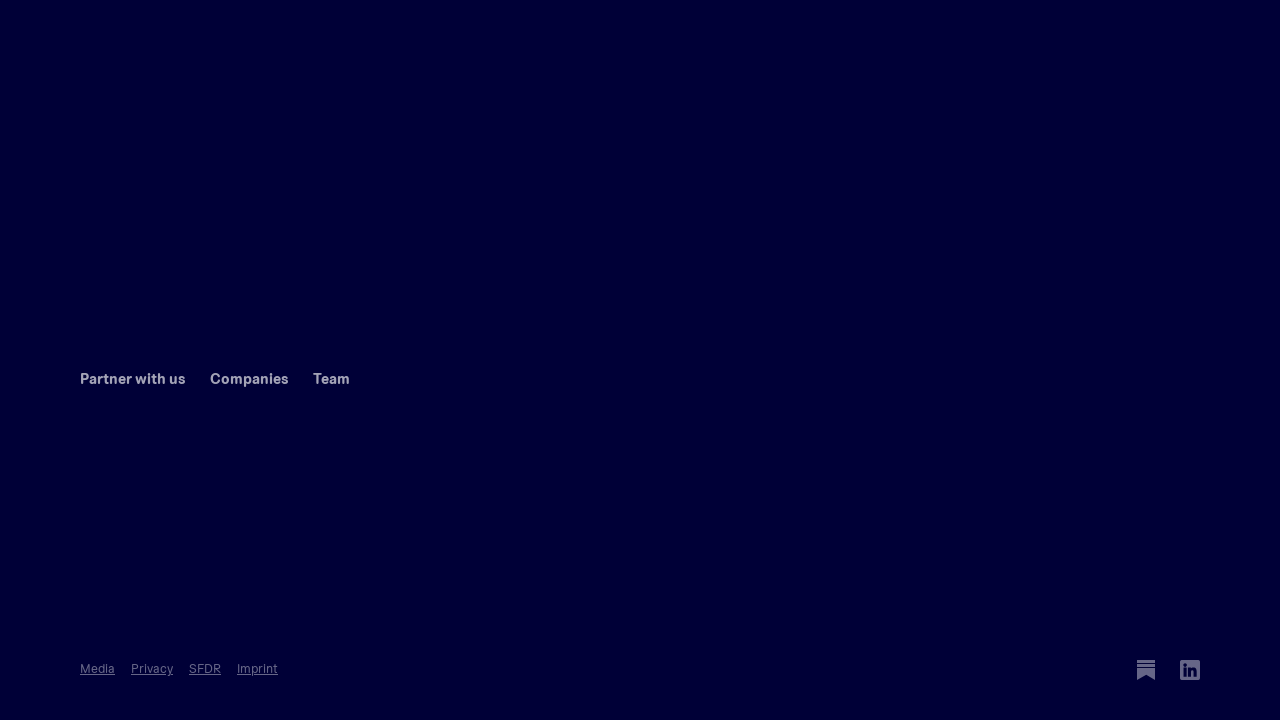